Tests the Python.org search functionality by entering "pycon" as a search query and submitting the form to verify results are returned

Starting URL: http://www.python.org

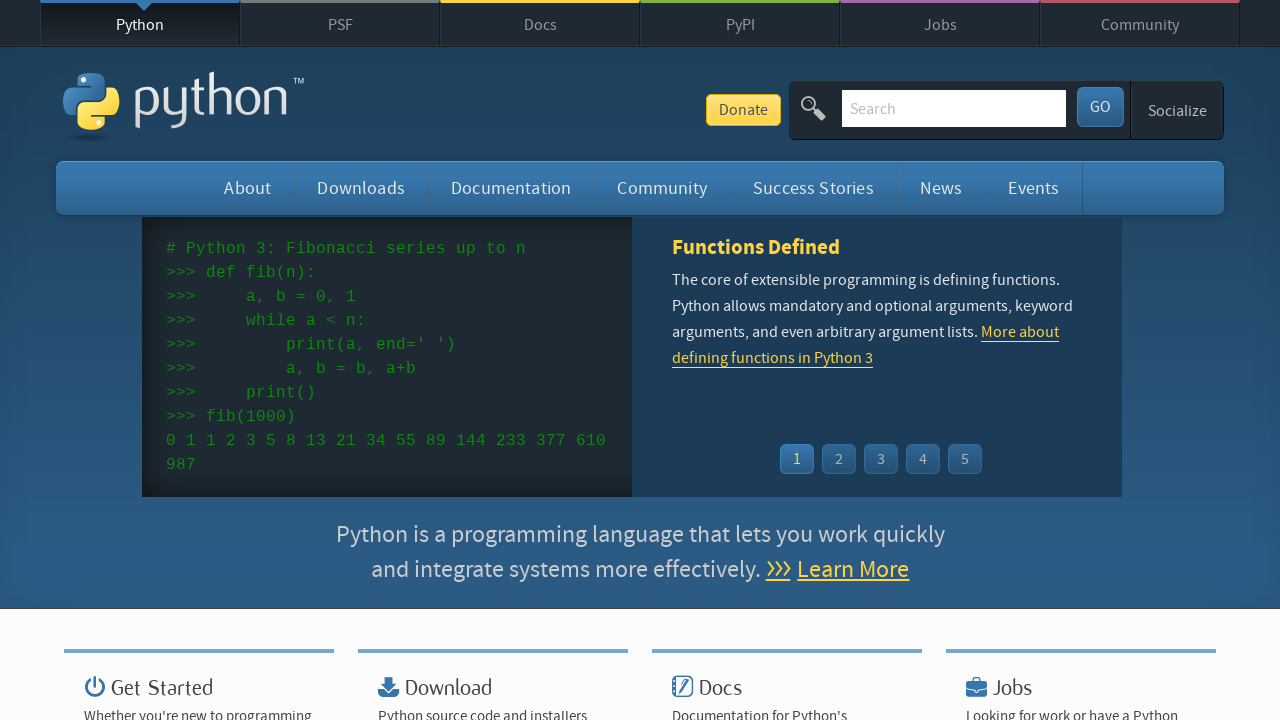

Filled search box with 'pycon' query on input[name='q']
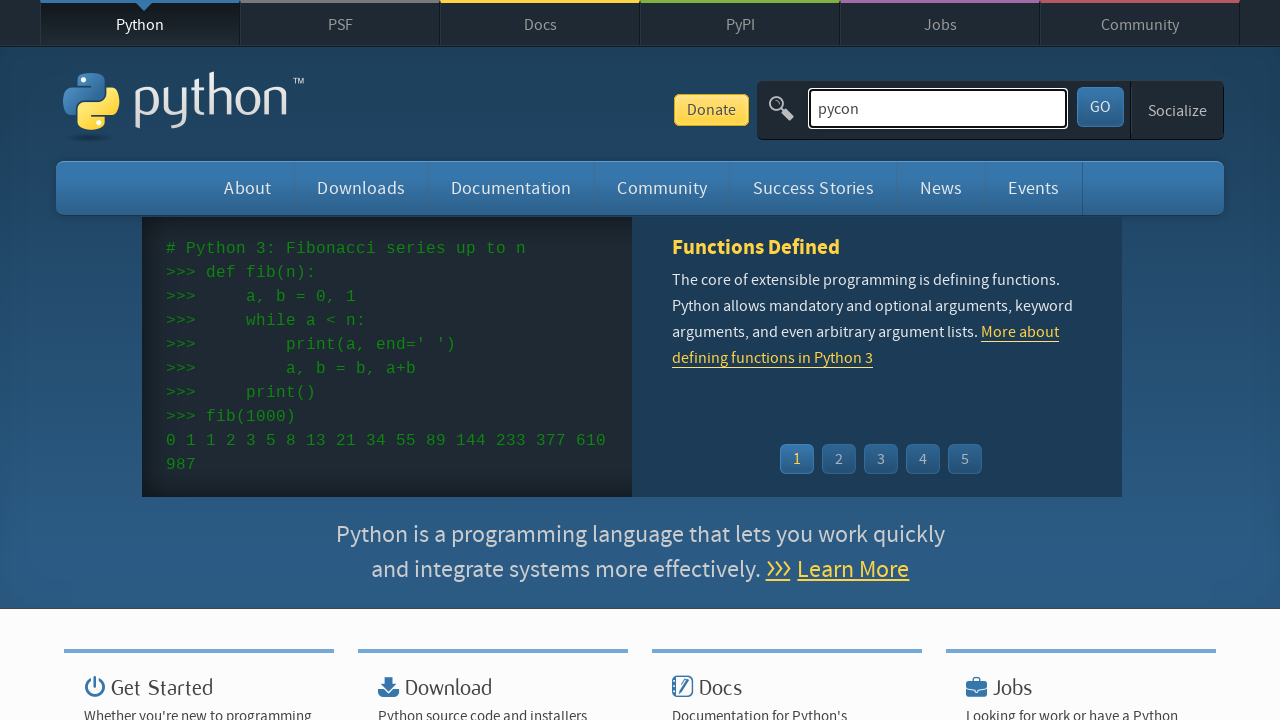

Pressed Enter to submit search form on input[name='q']
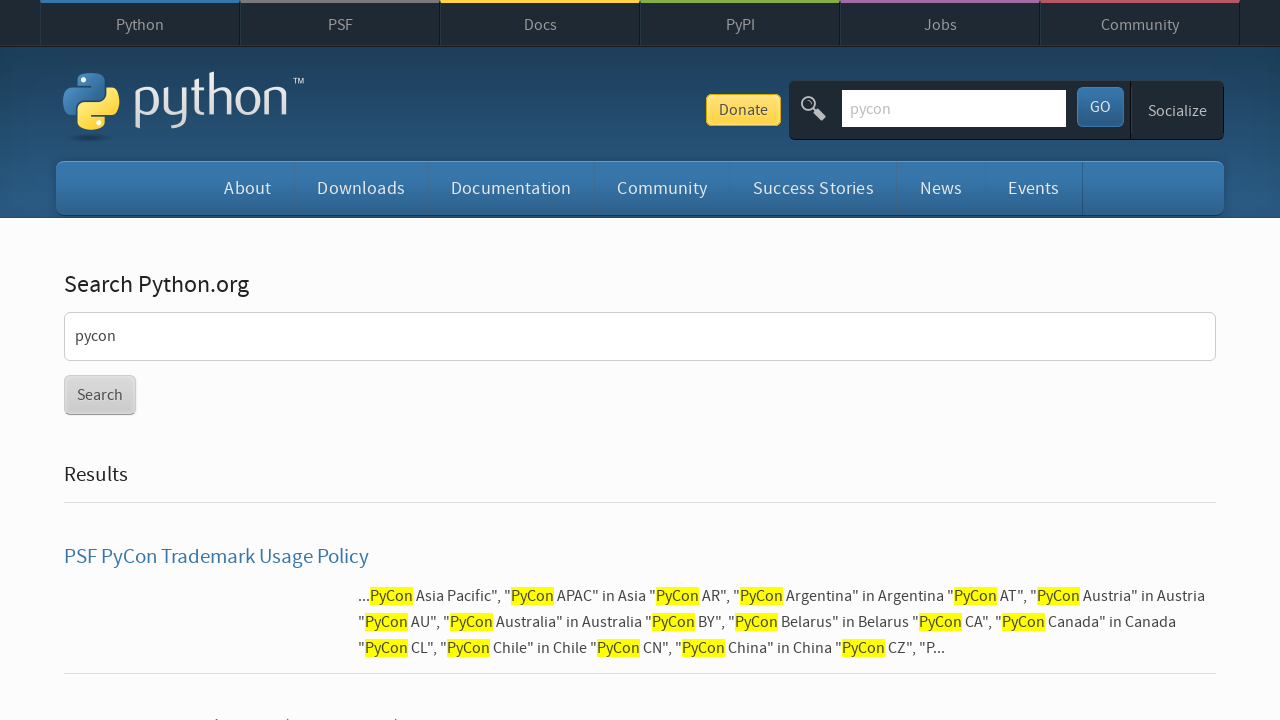

Search results page loaded successfully
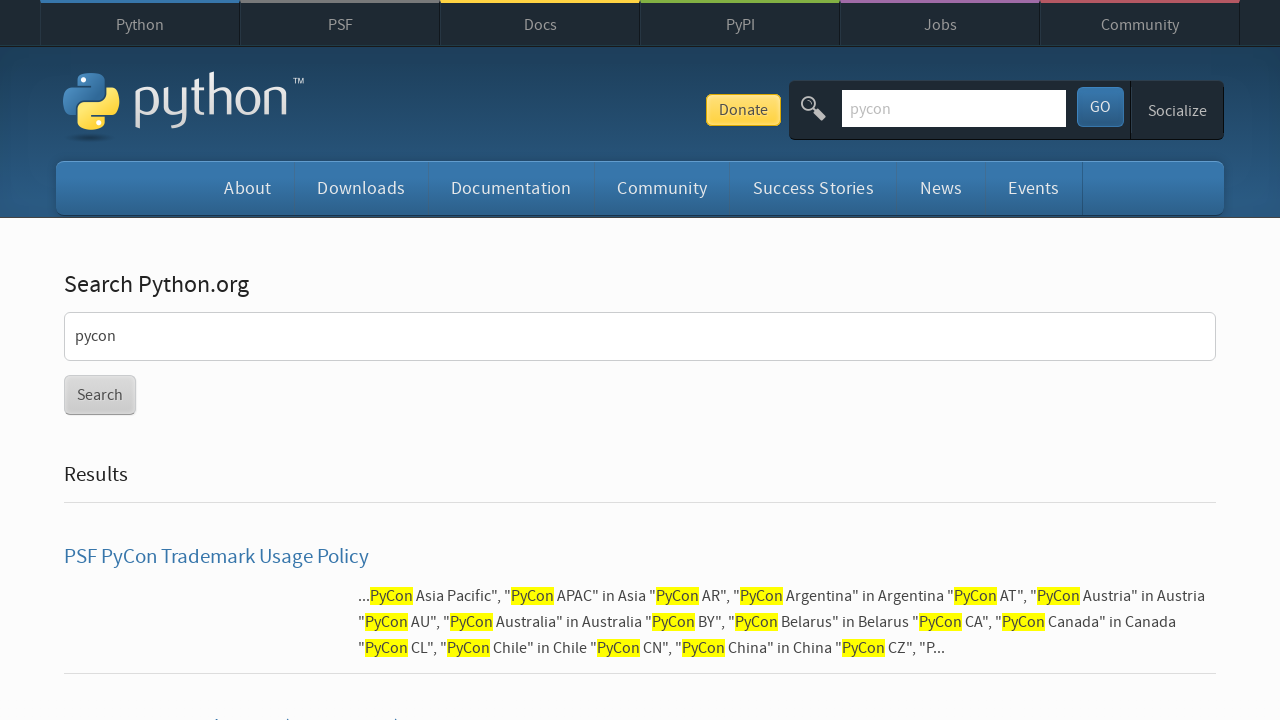

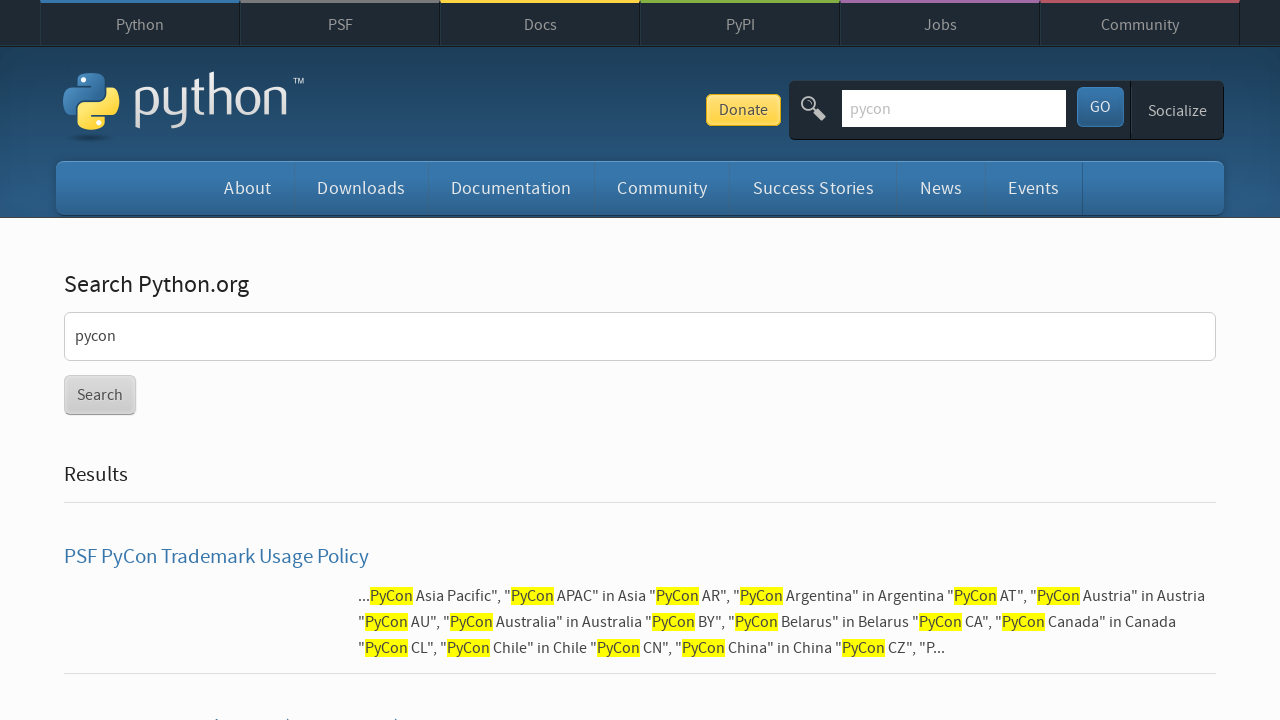